Tests checkbox functionality by clicking a checkbox and verifying it becomes checked

Starting URL: https://the-internet.herokuapp.com/checkboxes

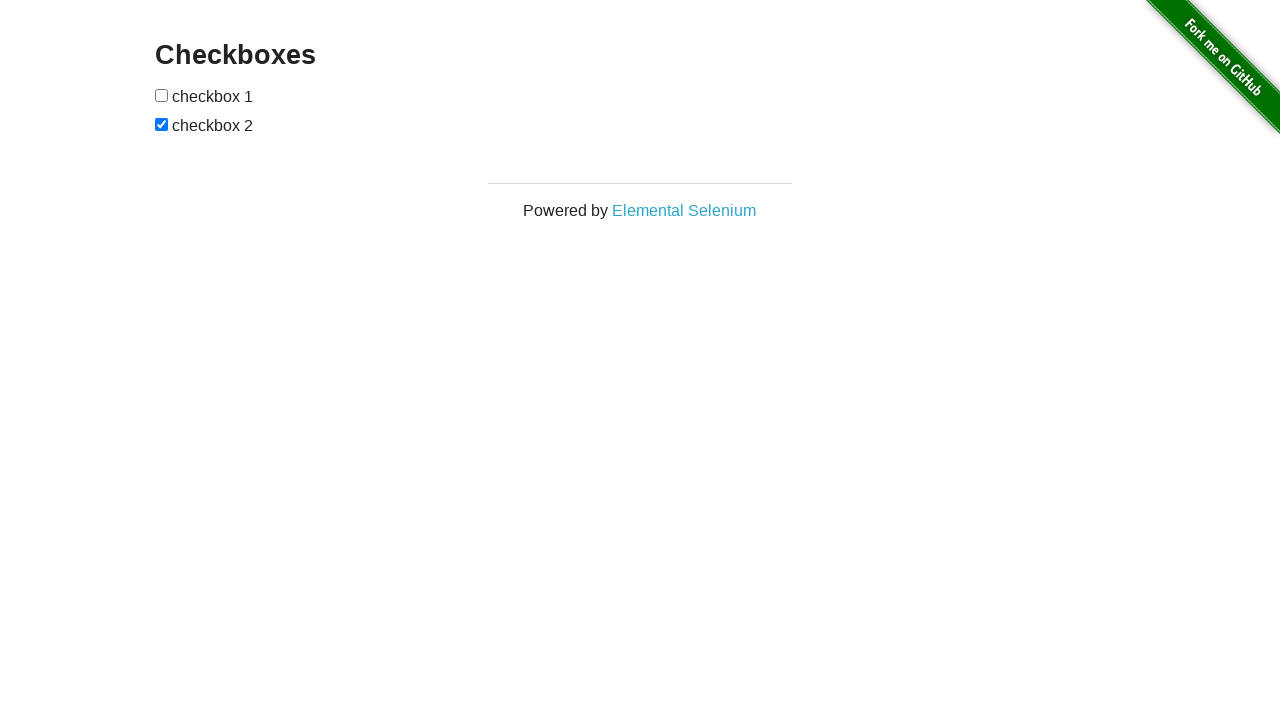

Navigated to checkboxes page
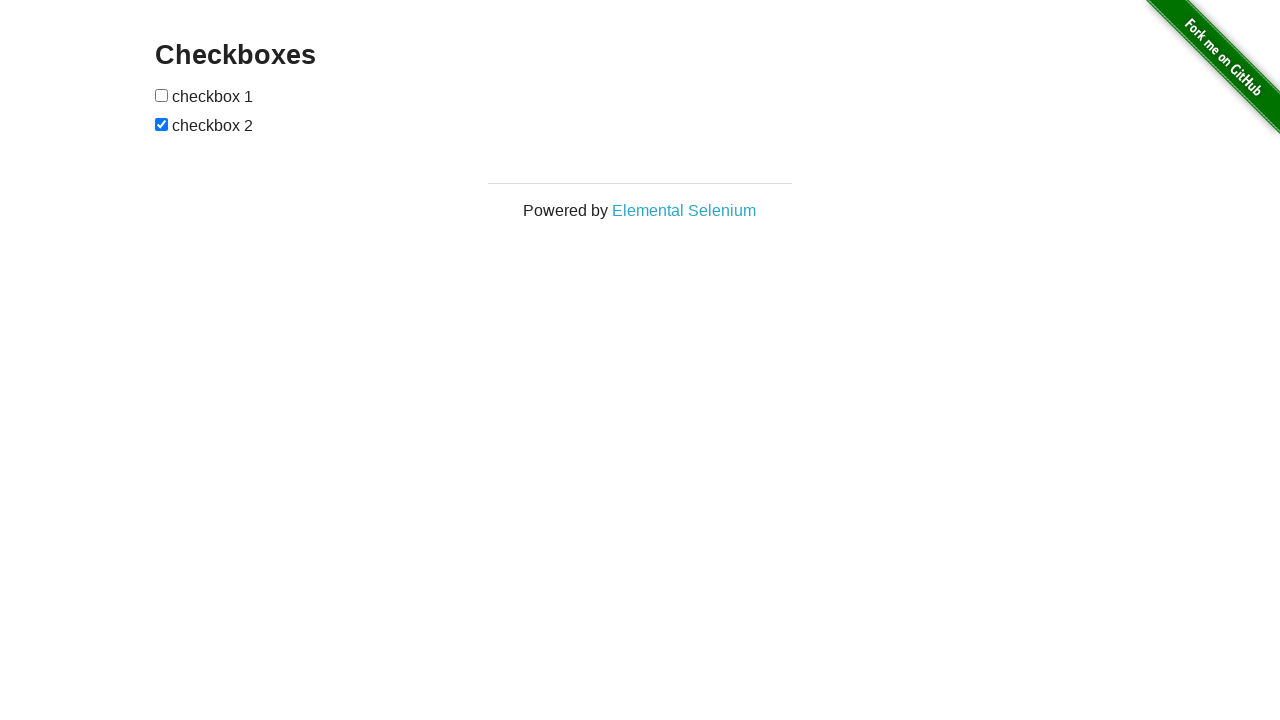

Clicked the first checkbox at (162, 95) on input[type='checkbox']:first-of-type
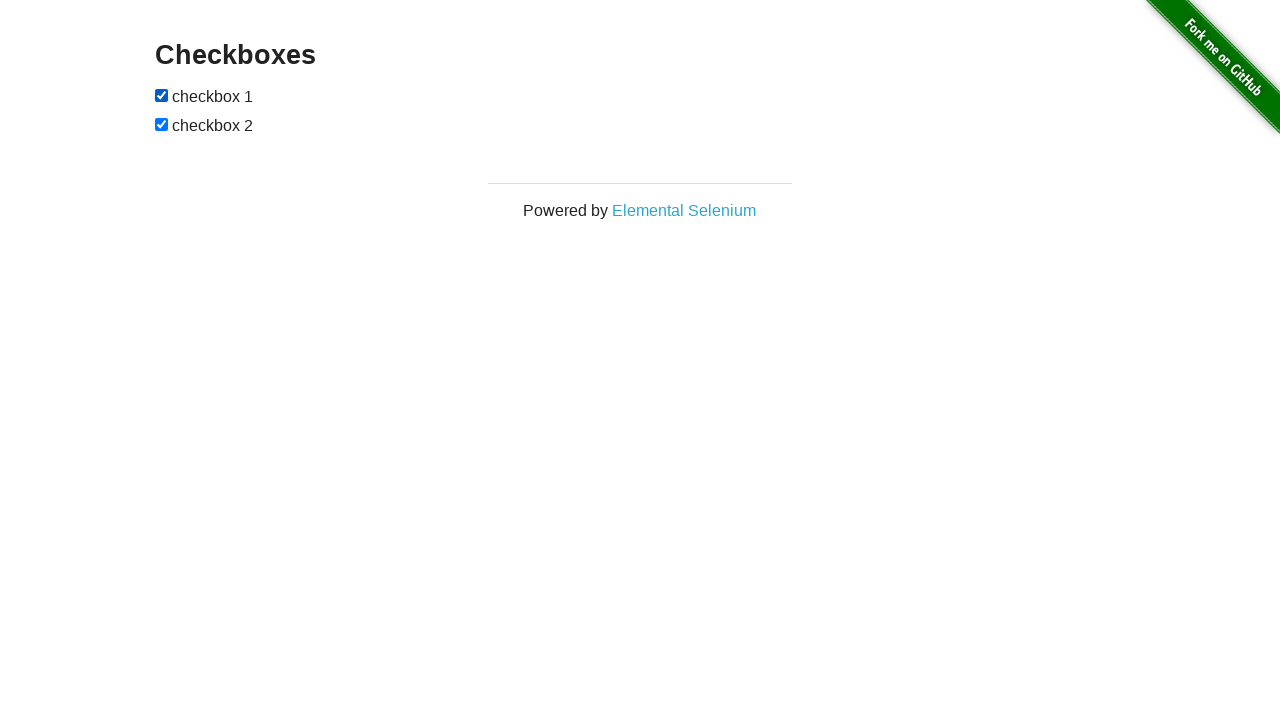

Verified the first checkbox is now checked
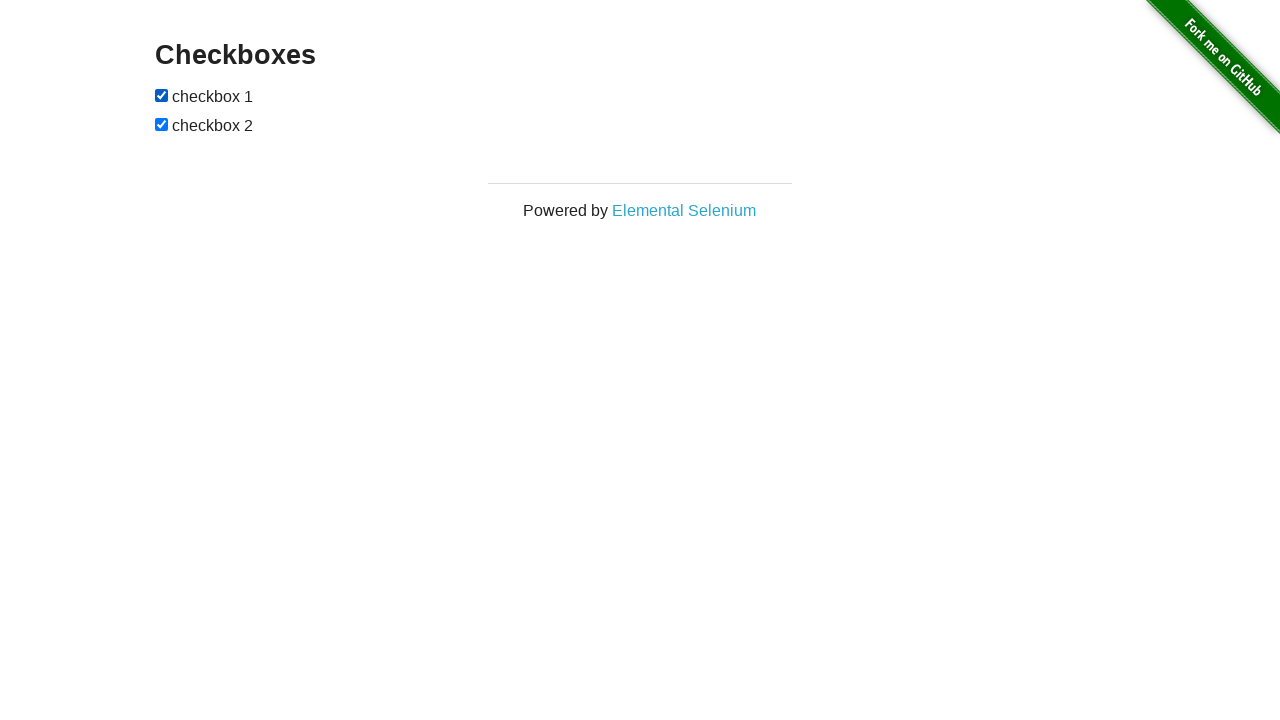

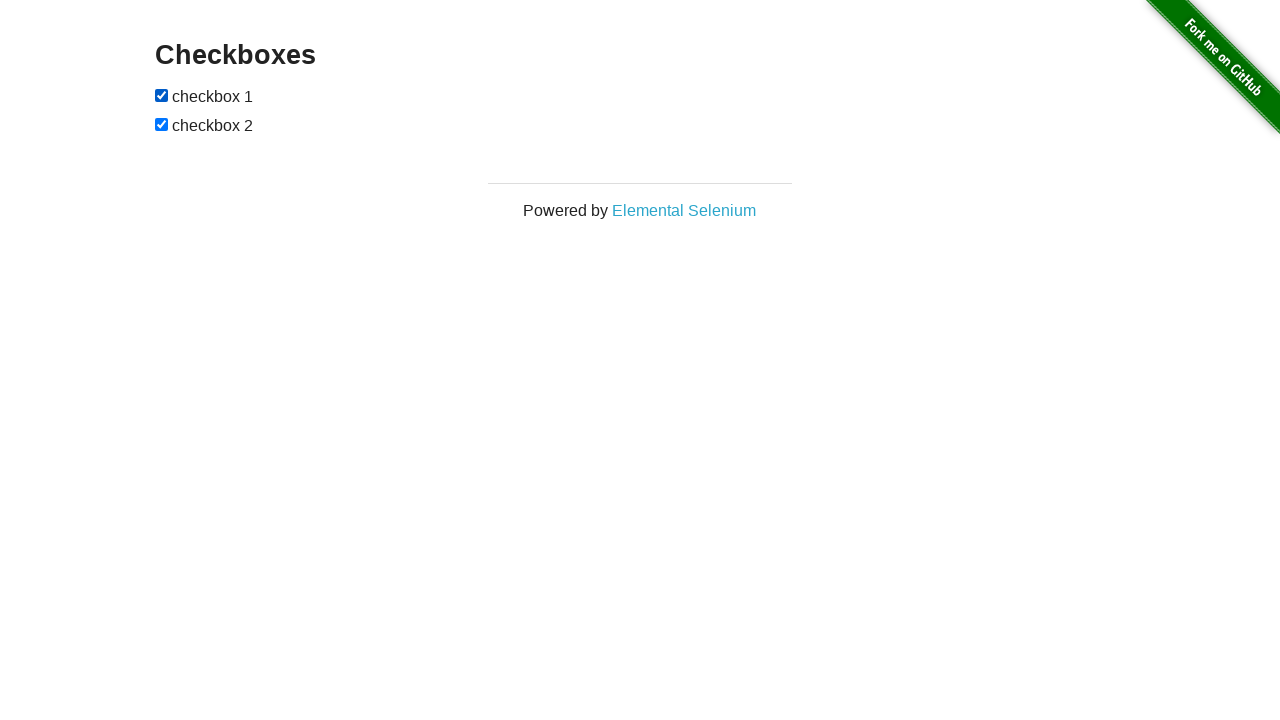